Tests percentage calculation with empty first input and valid second number, expecting error message

Starting URL: https://www.calculator.net/percent-calculator.html

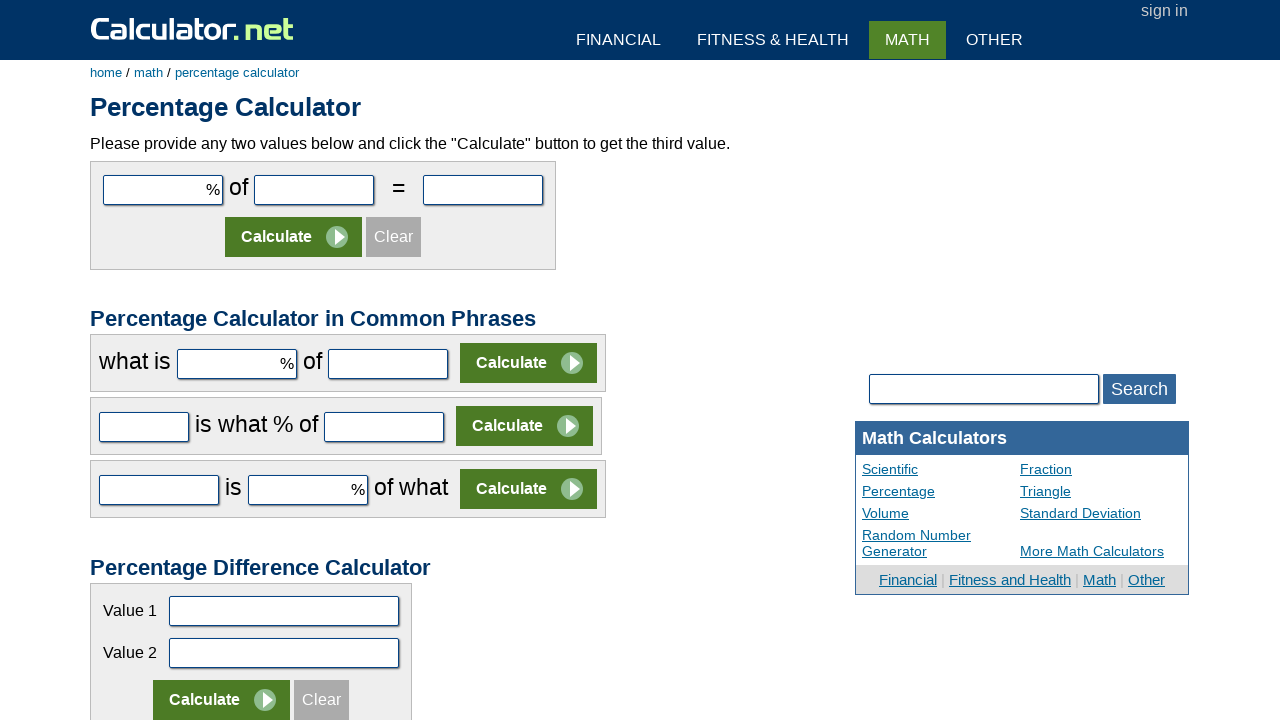

Cleared the first input field (cpar1) to leave it empty on input[name='cpar1']
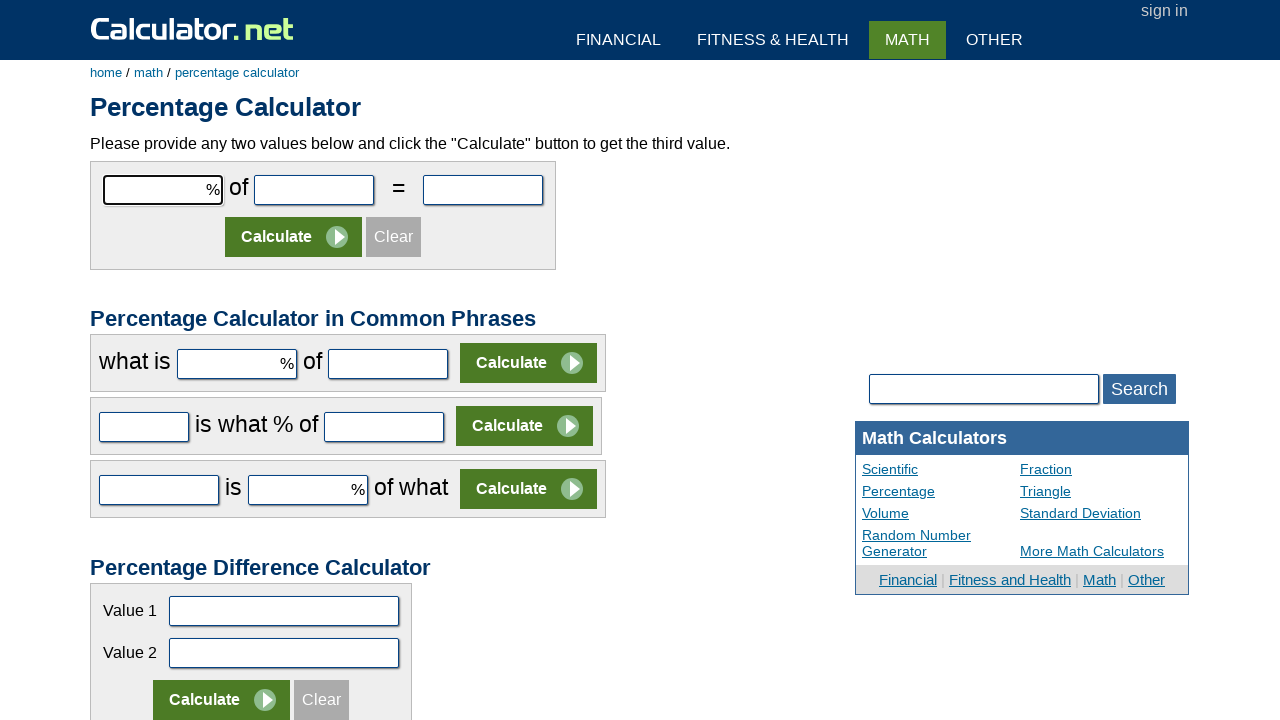

Filled second input field (cpar2) with valid number '50' on input[name='cpar2']
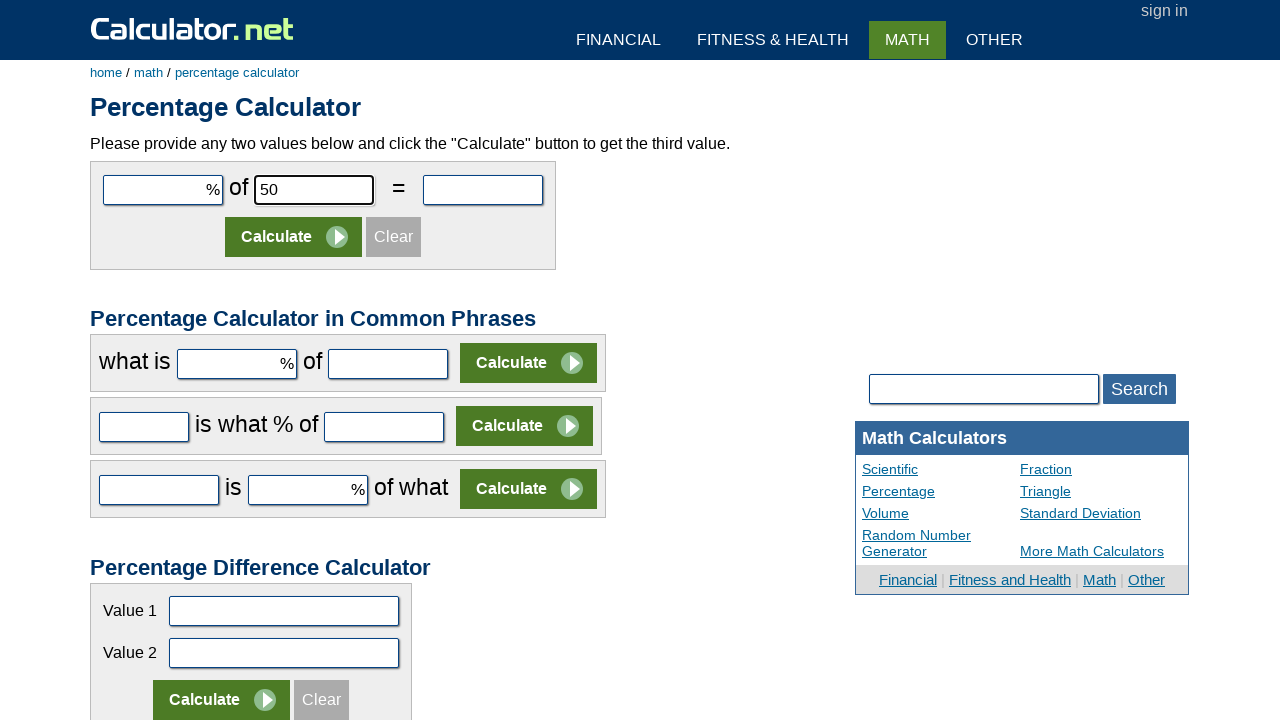

Clicked the Calculate button for the first calculator section at (294, 237) on input[value='Calculate']
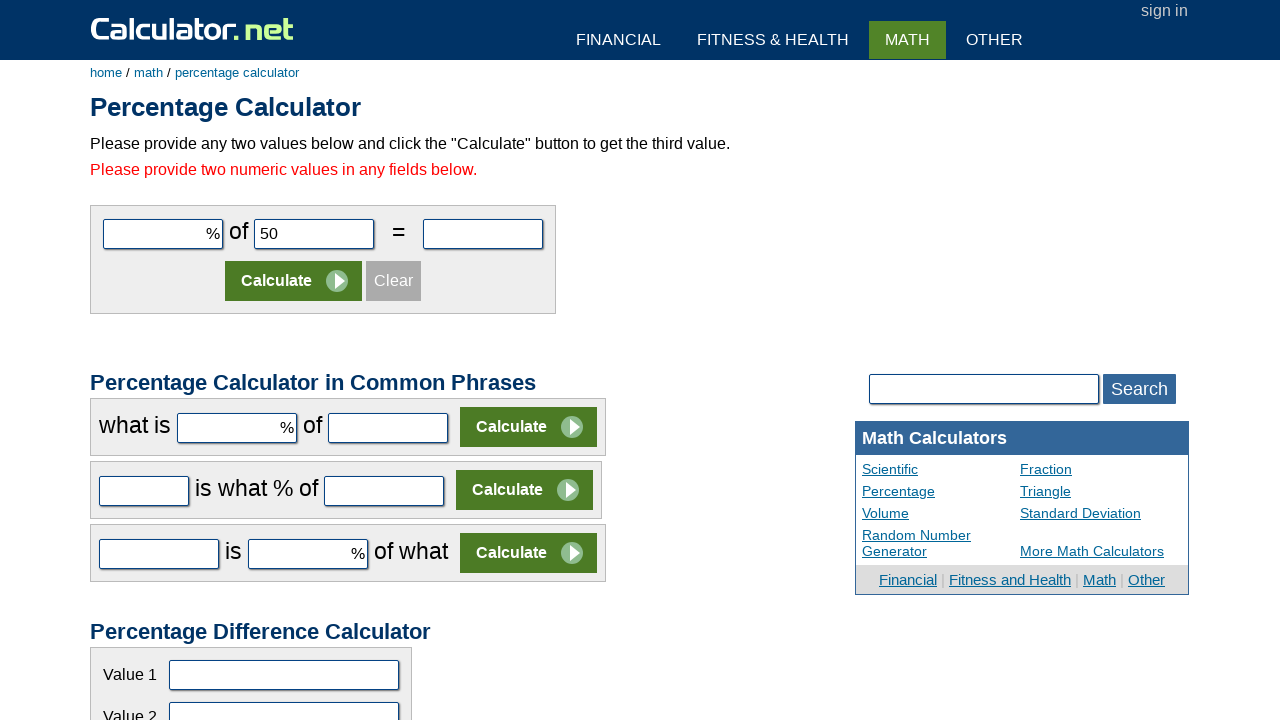

Error message appeared in red font
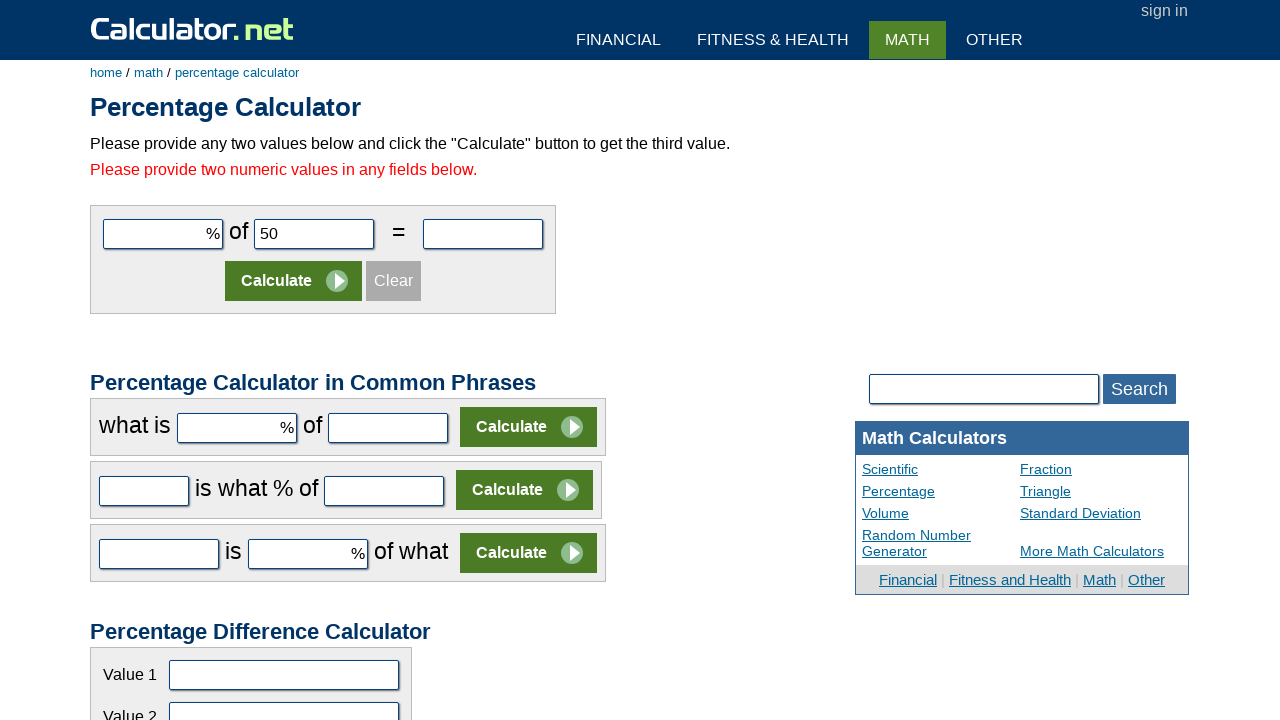

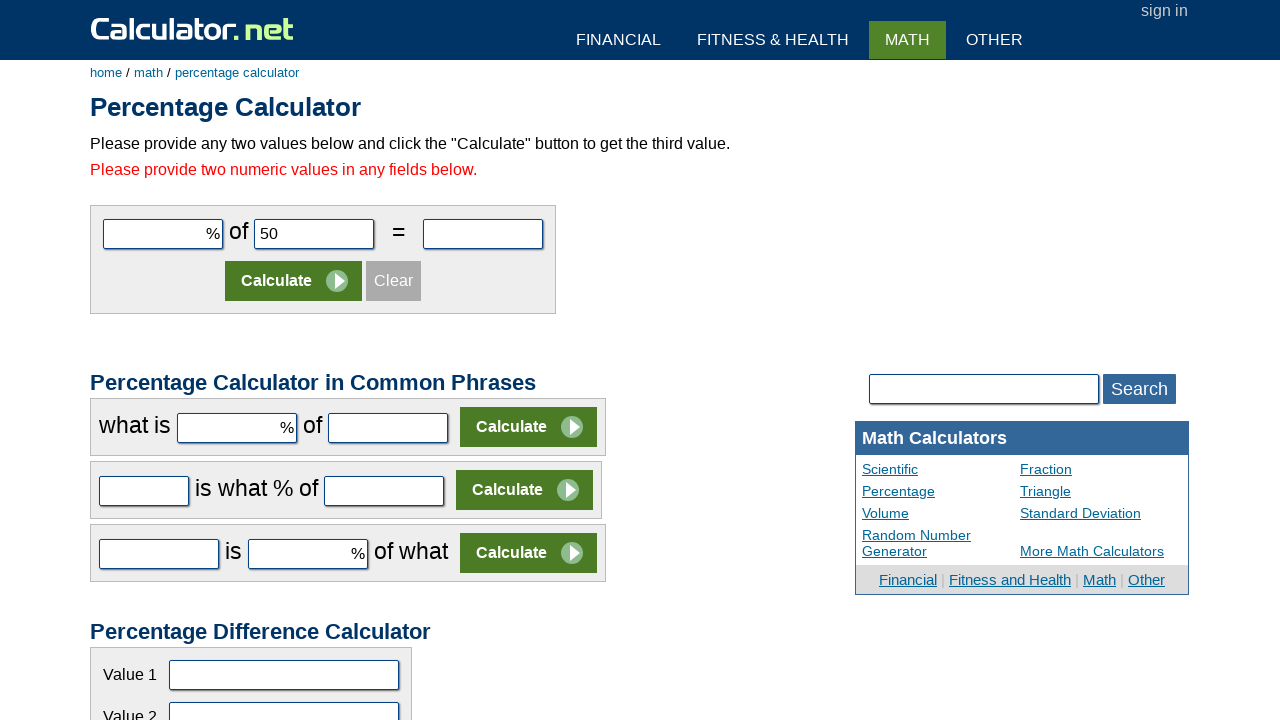